Tests the search functionality of an e-commerce site by searching for "phone" and verifying that products are found in the search results

Starting URL: https://www.testotomasyonu.com

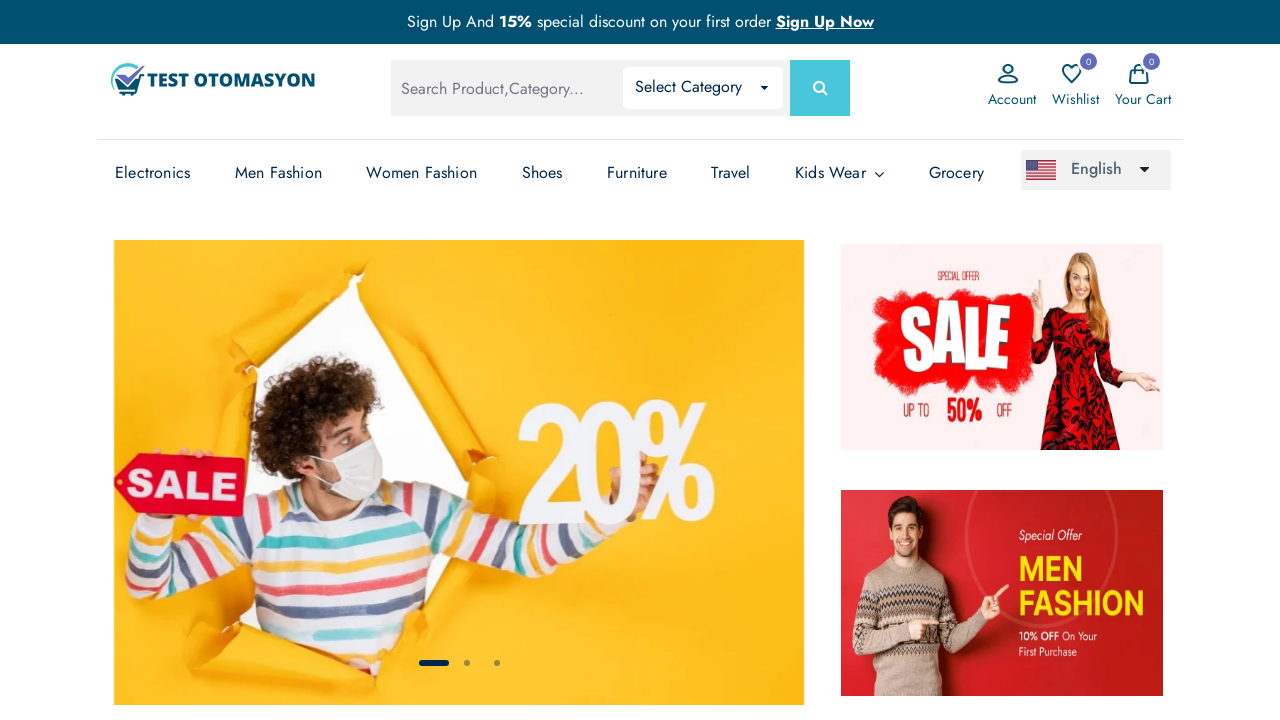

Filled search box with 'phone' on #global-search
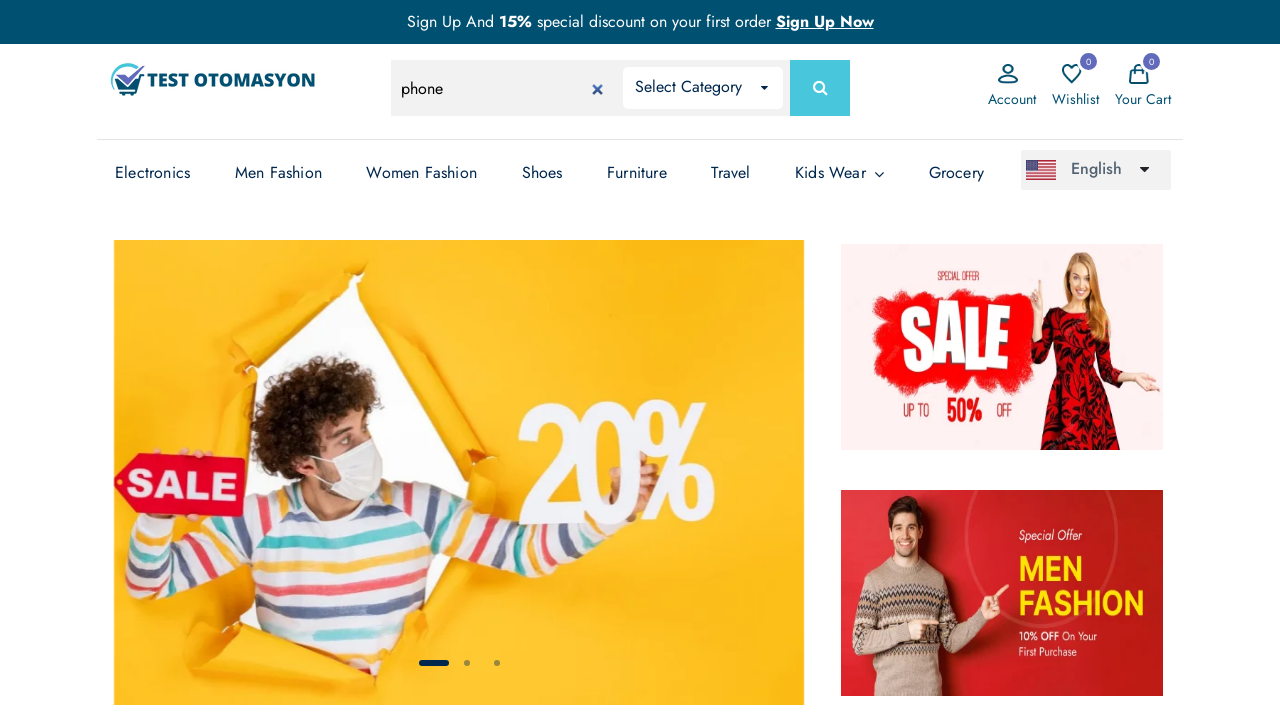

Pressed Enter to submit search on #global-search
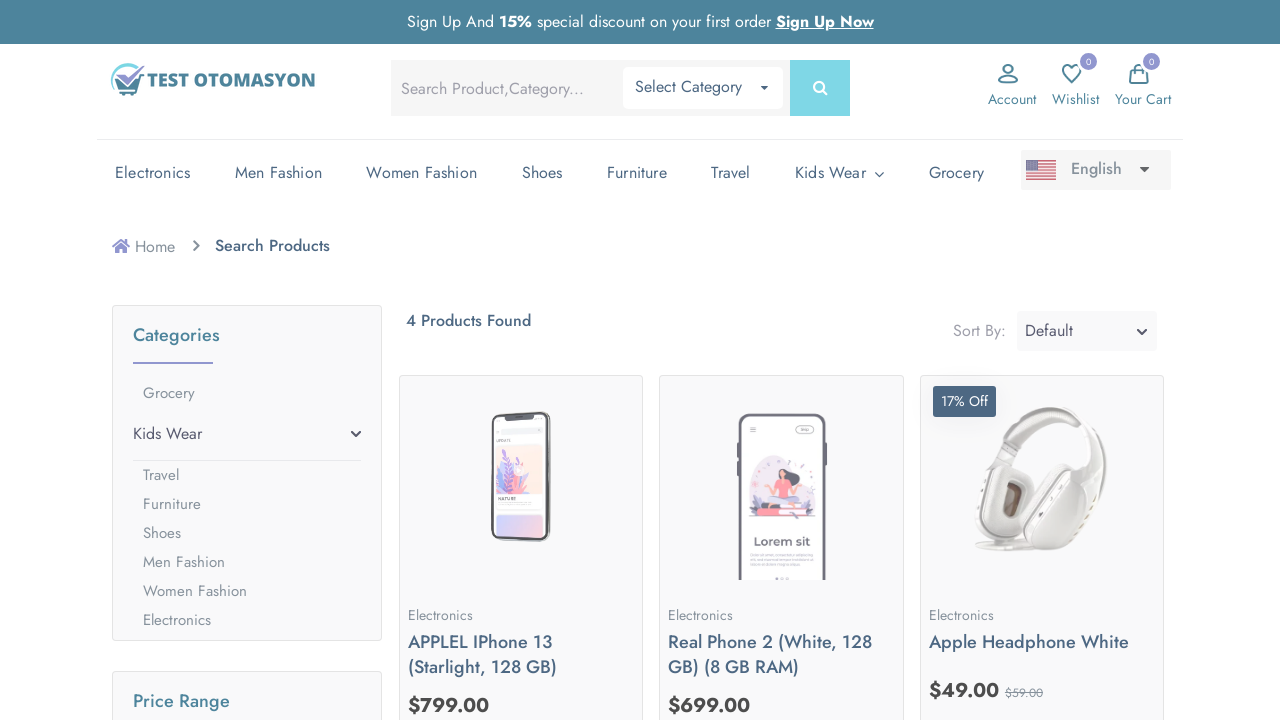

Search results loaded - product count element appeared
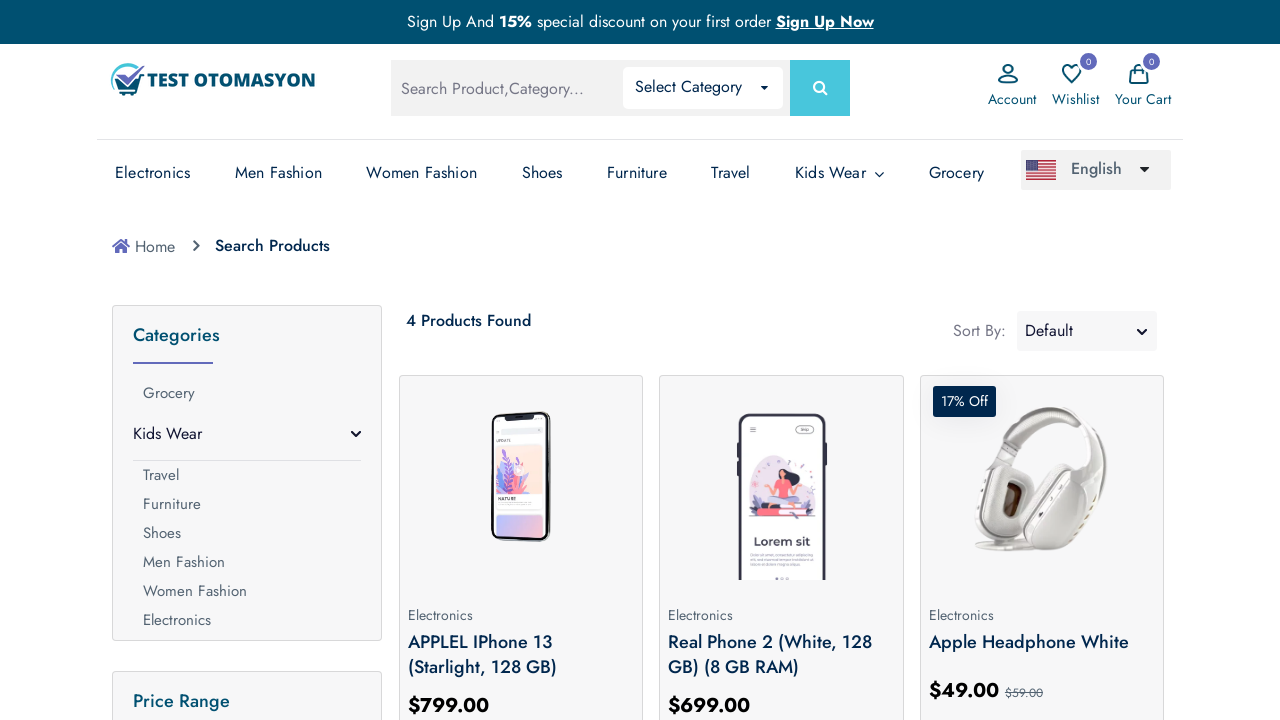

Retrieved search result count text: '4 Products Found'
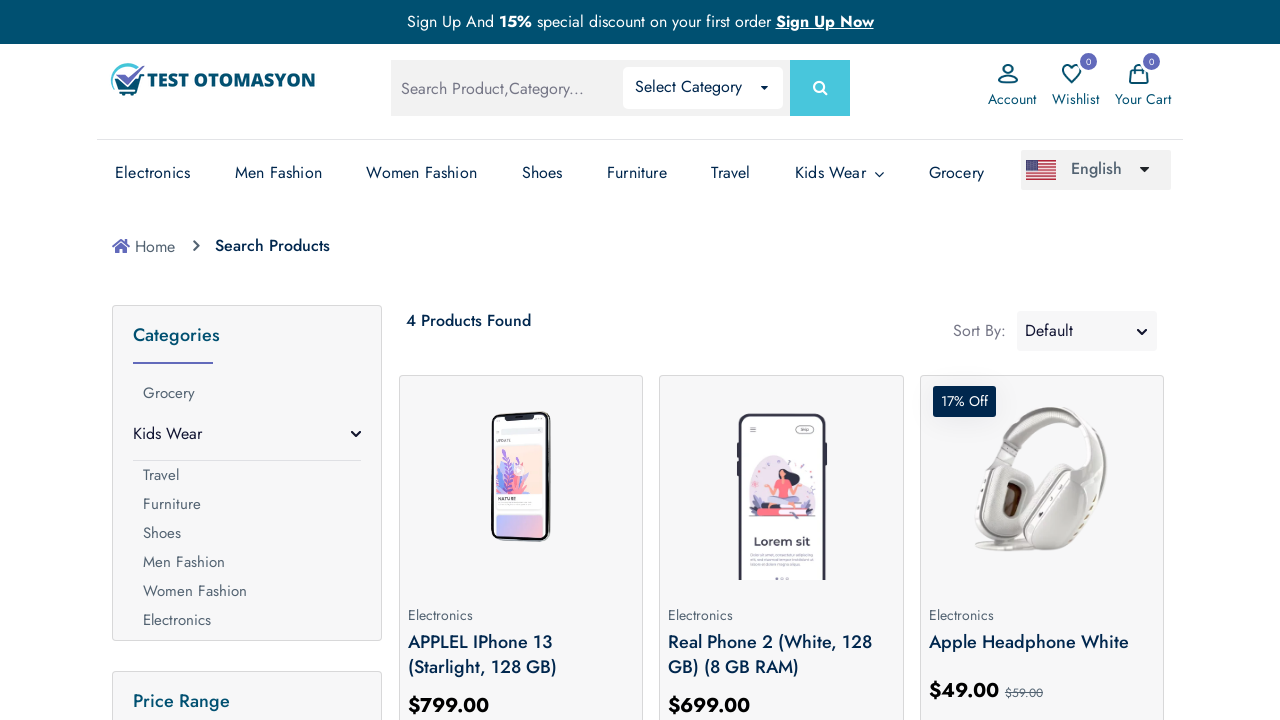

Extracted product count: 4 products found
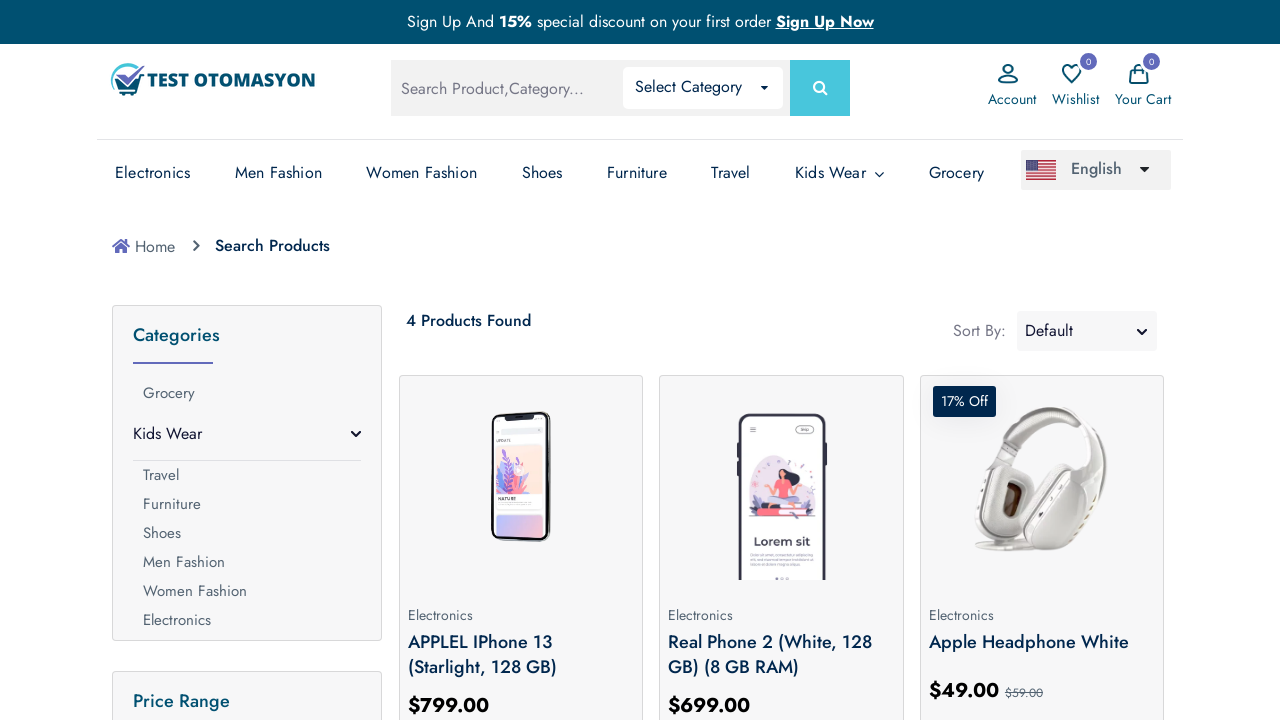

Verified that 4 products were found for search term 'phone'
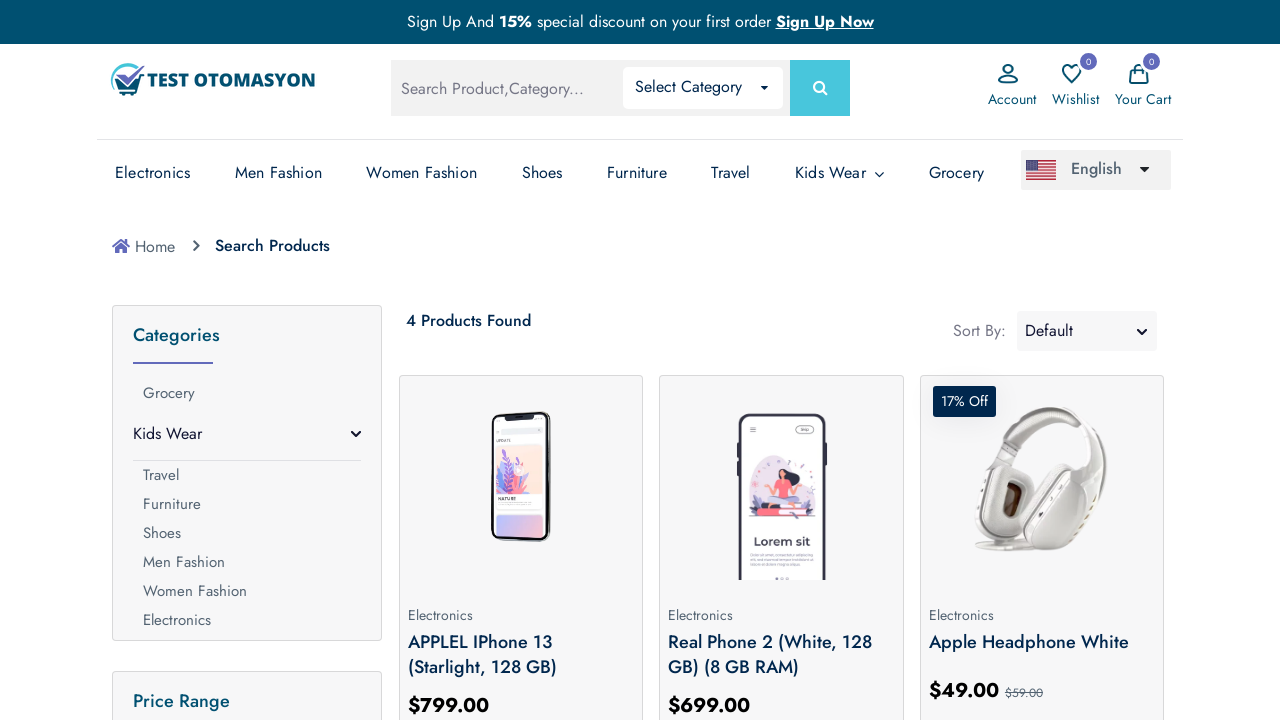

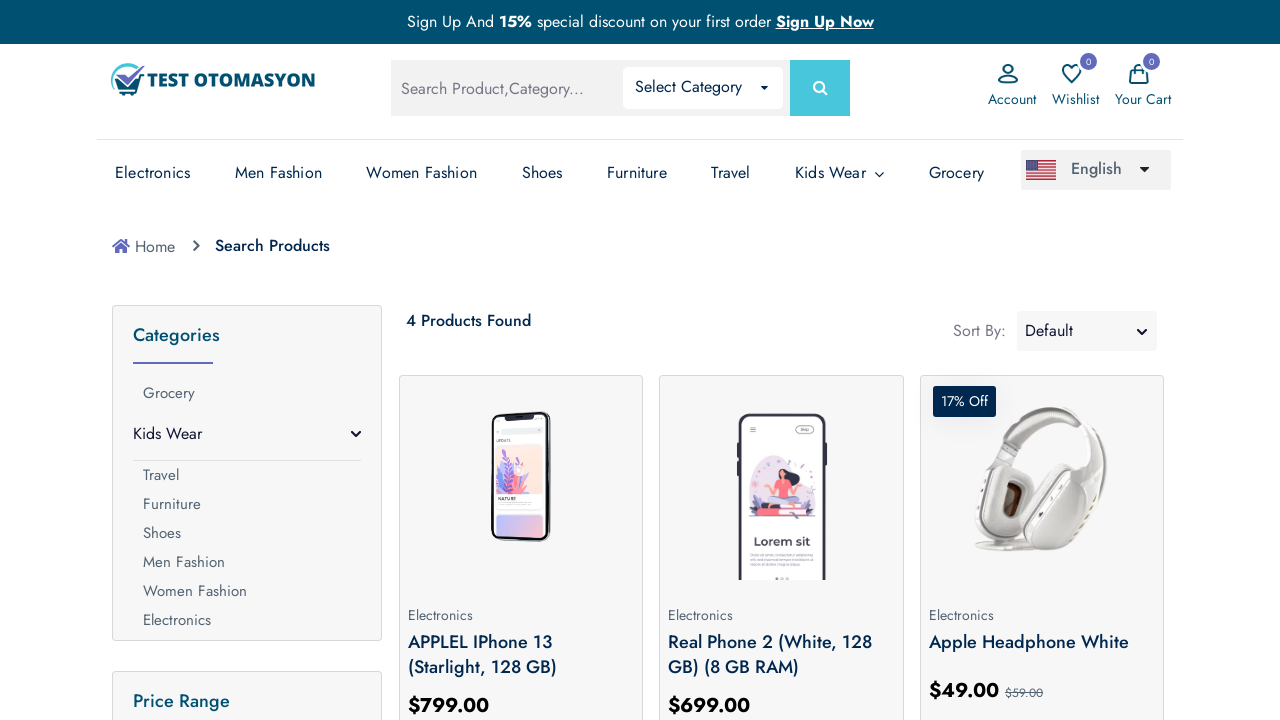